Tests the user registration form by filling in personal details (name, address, email, phone), selecting gender, hobbies, languages, country, and birth year, then uploading a file.

Starting URL: http://demo.automationtesting.in/Index.html

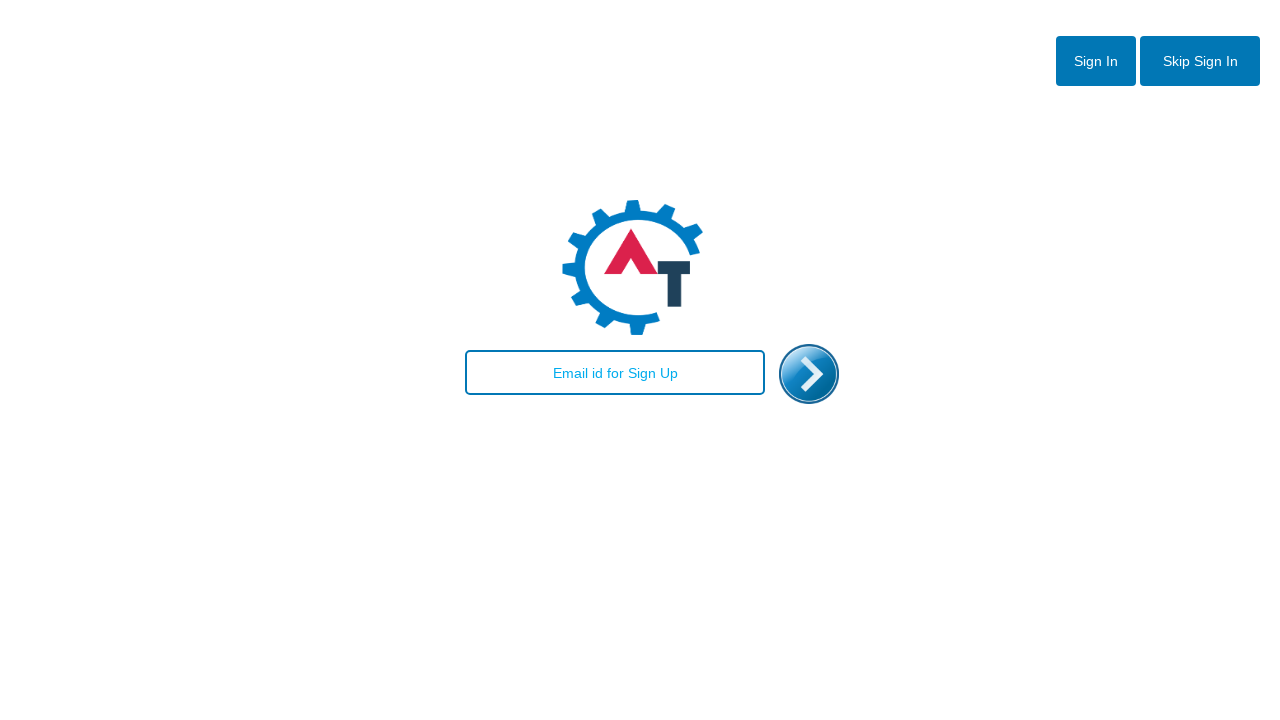

Clicked skip sign in button at (1200, 61) on #btn2
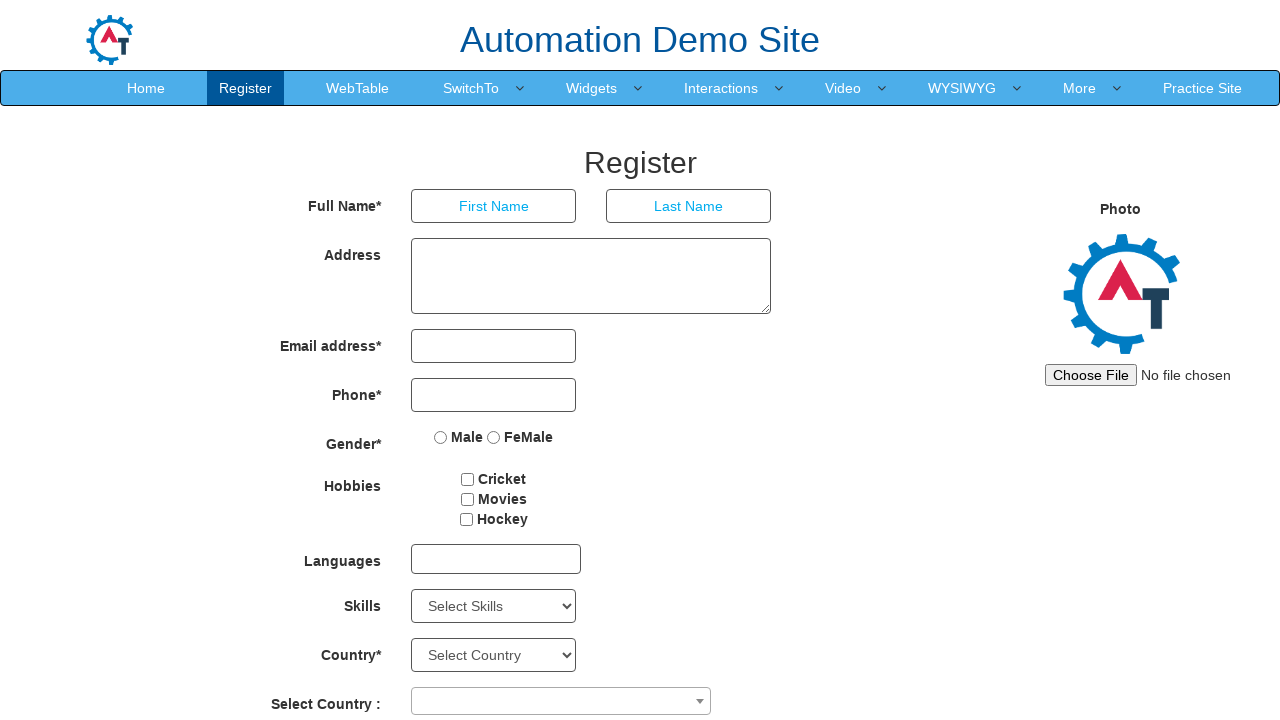

Clicked first name input field at (494, 206) on input[placeholder='First Name']
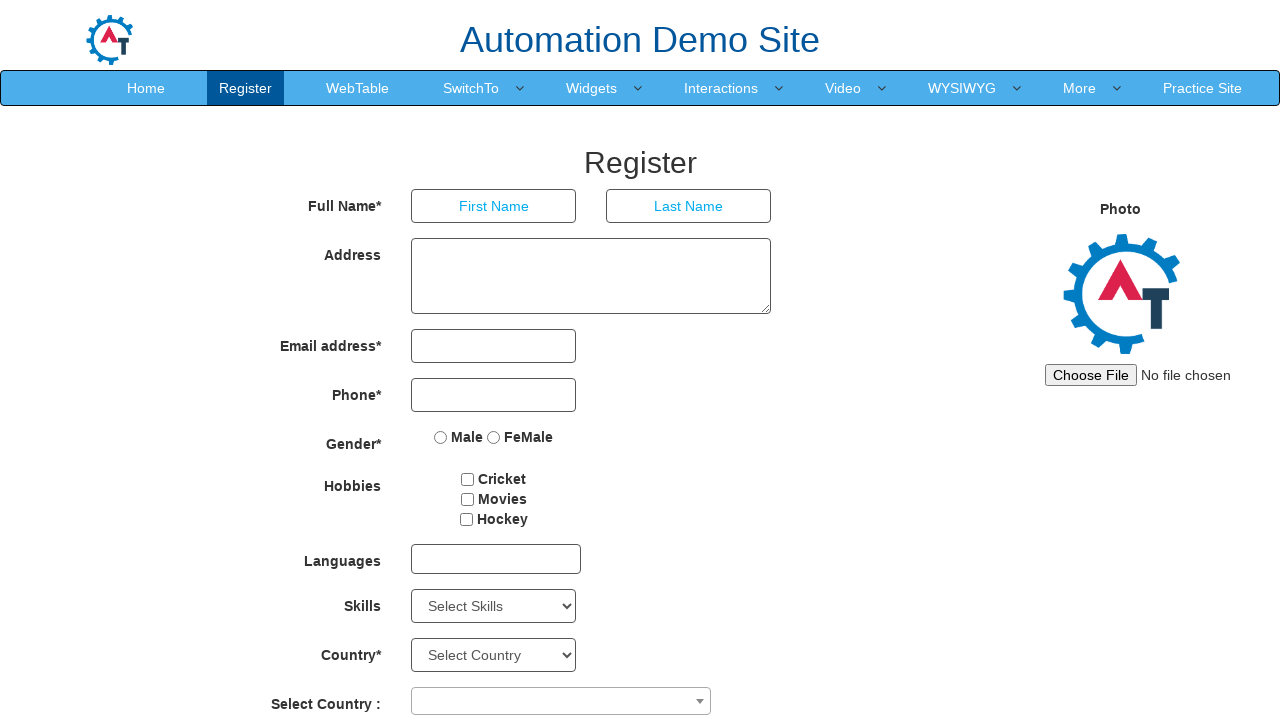

Filled first name with 'Marcus' on input[placeholder='First Name']
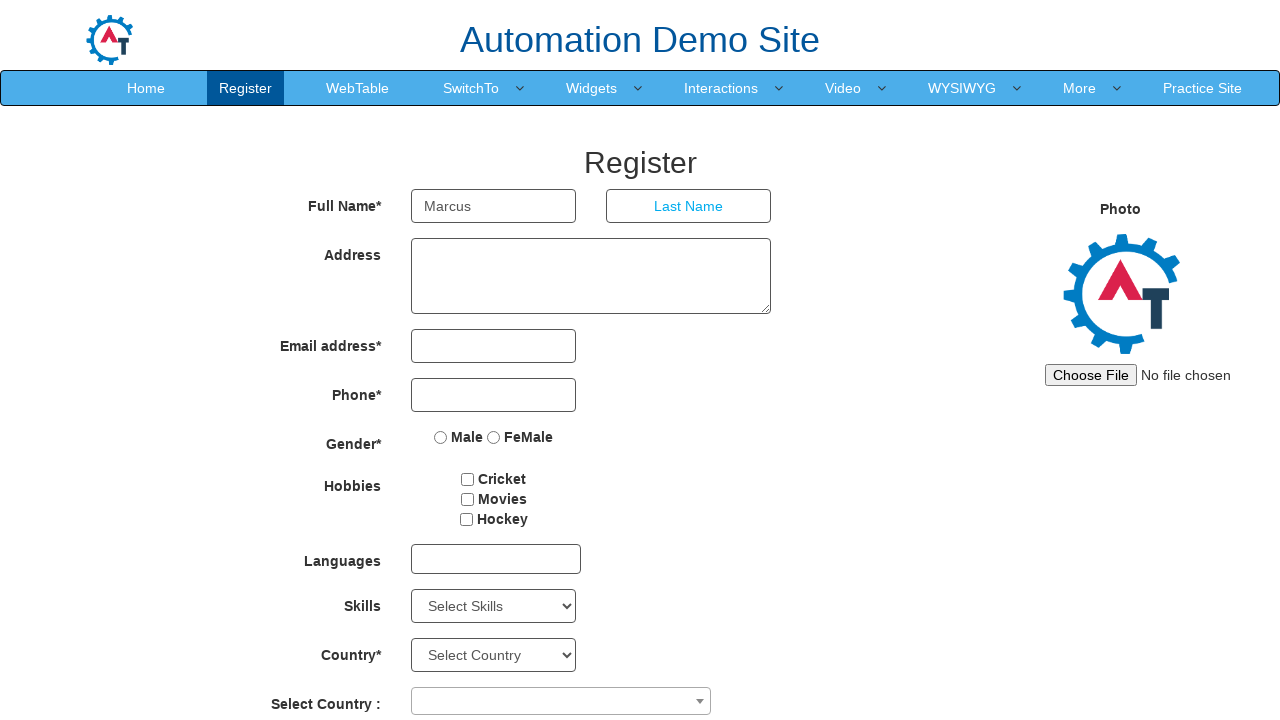

Clicked last name input field at (689, 206) on input[placeholder='Last Name']
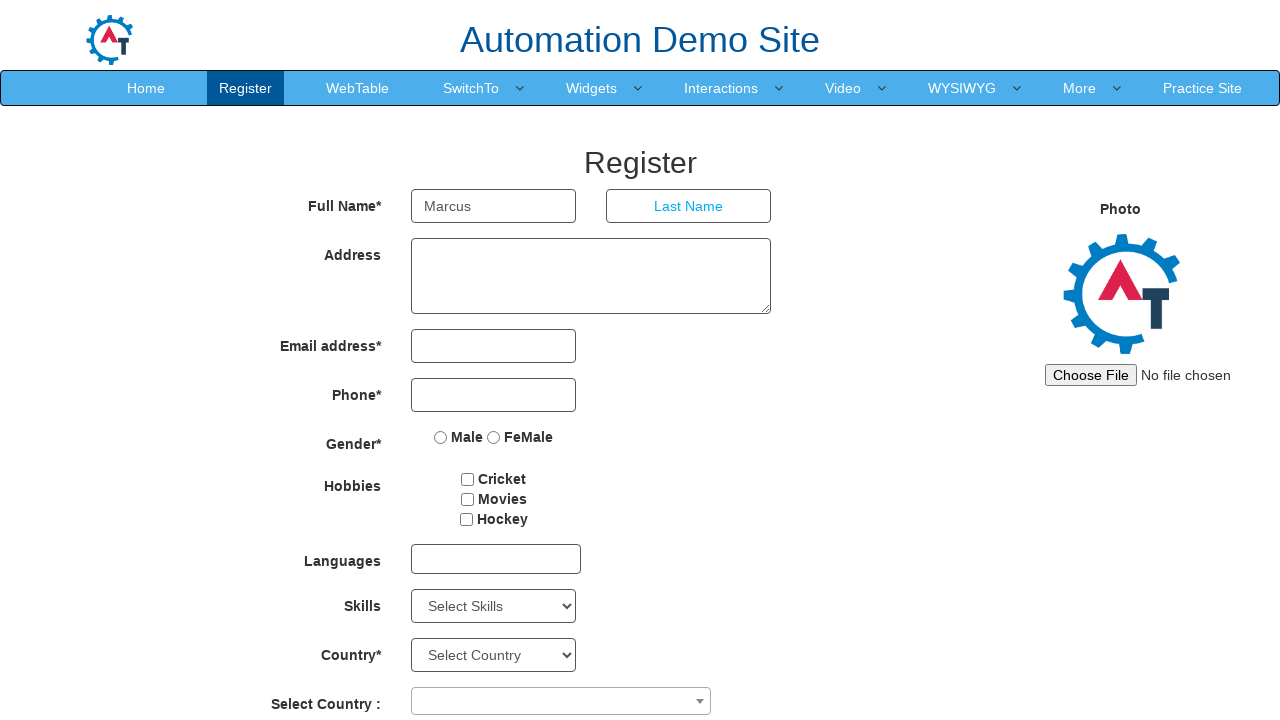

Filled last name with 'Rodriguez' on input[placeholder='Last Name']
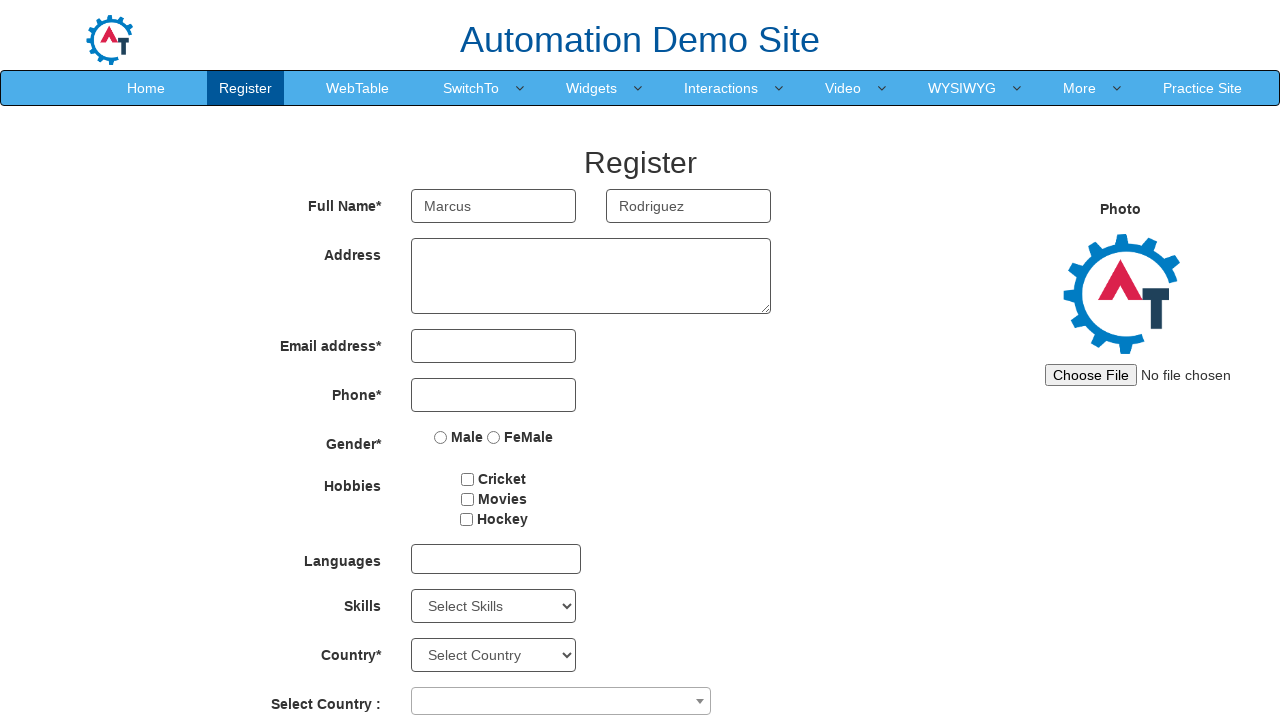

Clicked address textarea field at (591, 276) on textarea[rows='3']
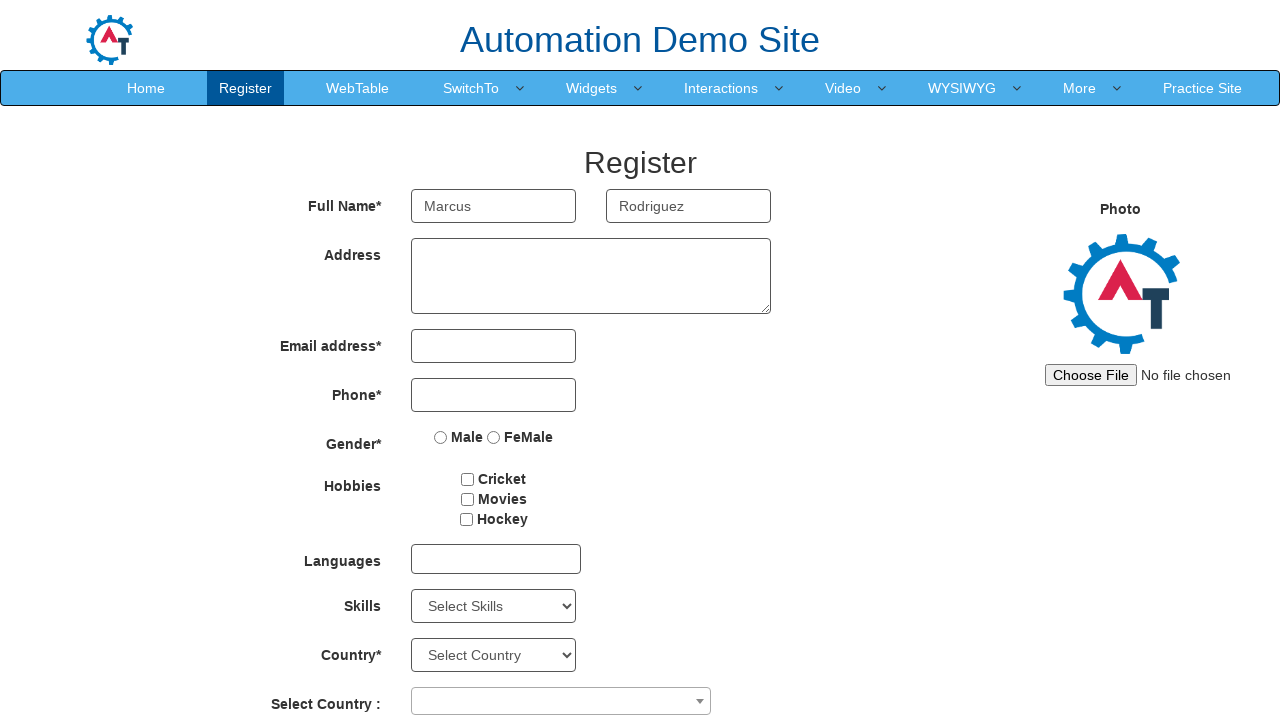

Filled address with '742 Evergreen Terrace, Springfield, IL 62701' on textarea[rows='3']
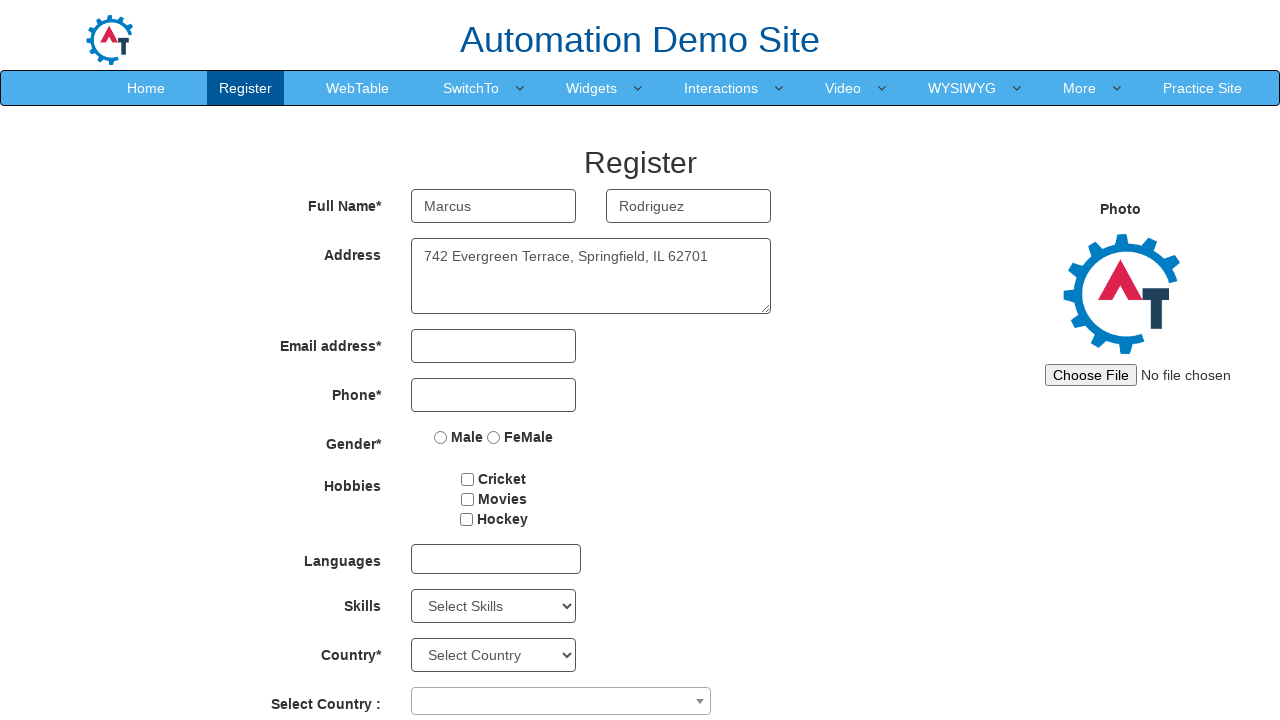

Clicked email input field at (494, 346) on input[type='email']
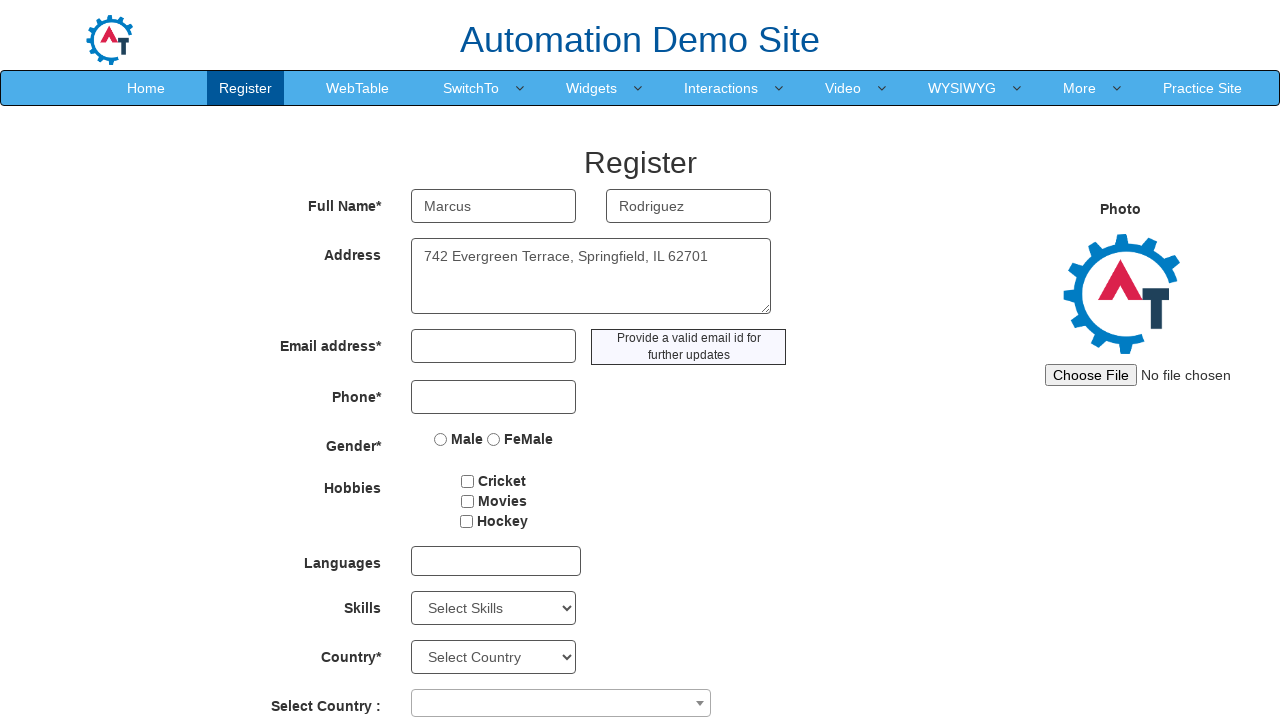

Filled email with 'marcus.rodriguez@example.com' on input[type='email']
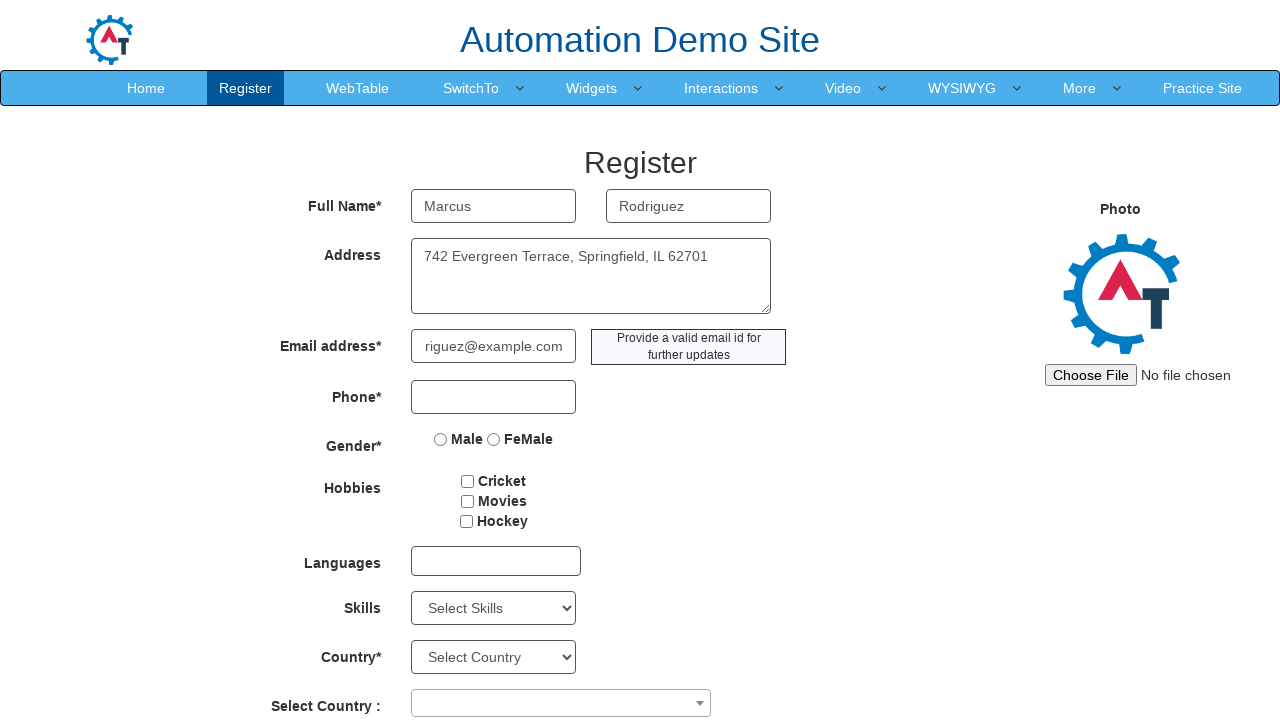

Clicked phone number input field at (494, 397) on input[type='tel']
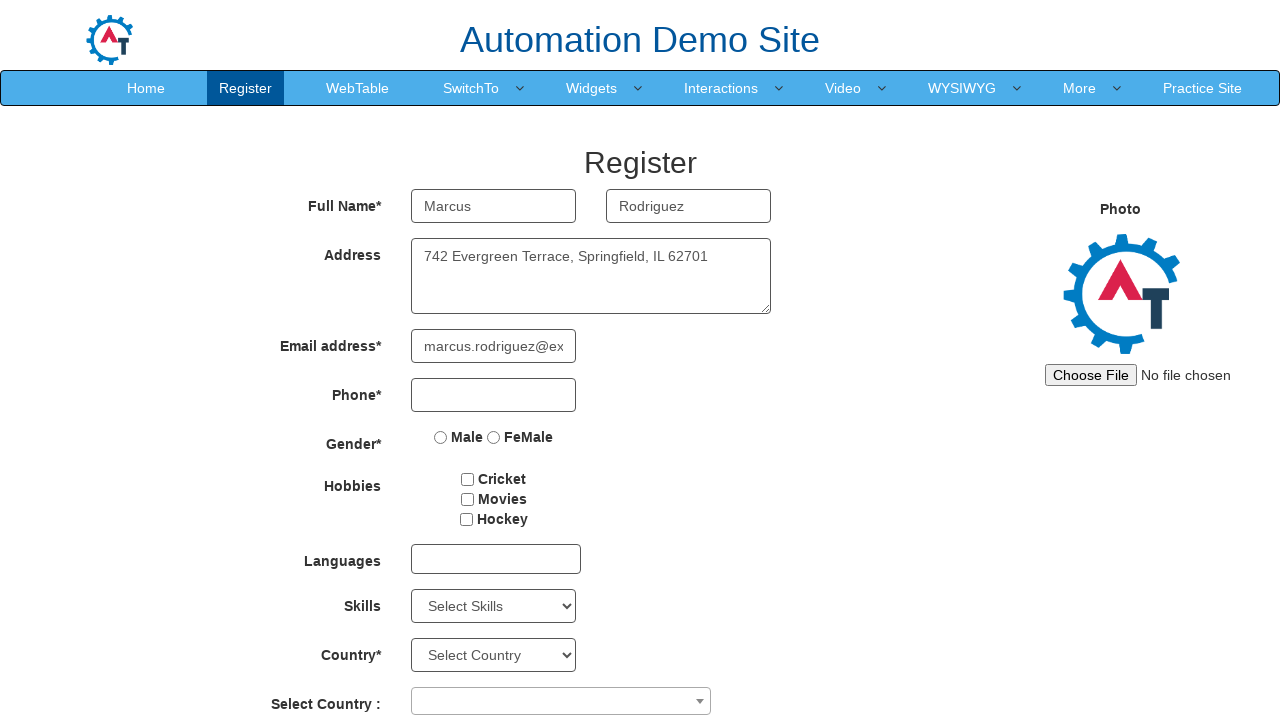

Filled phone number with '5551234567' on input[type='tel']
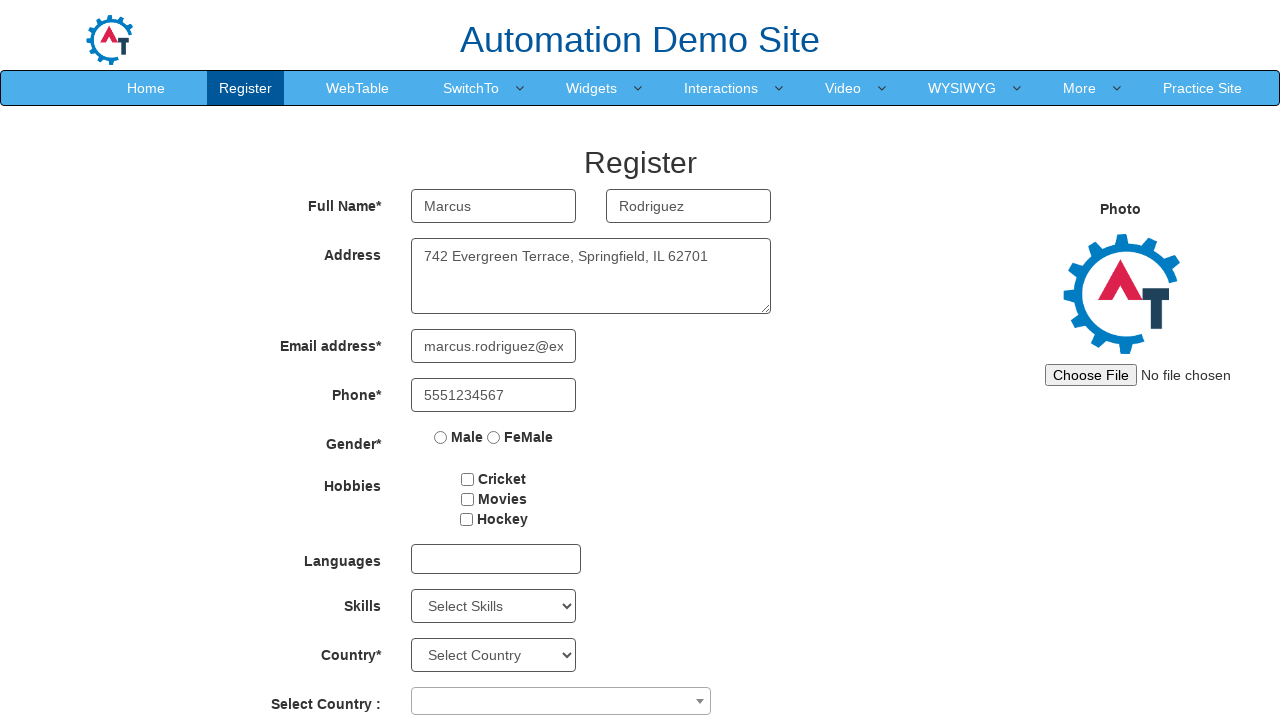

Selected Female gender at (494, 437) on input[value='FeMale']
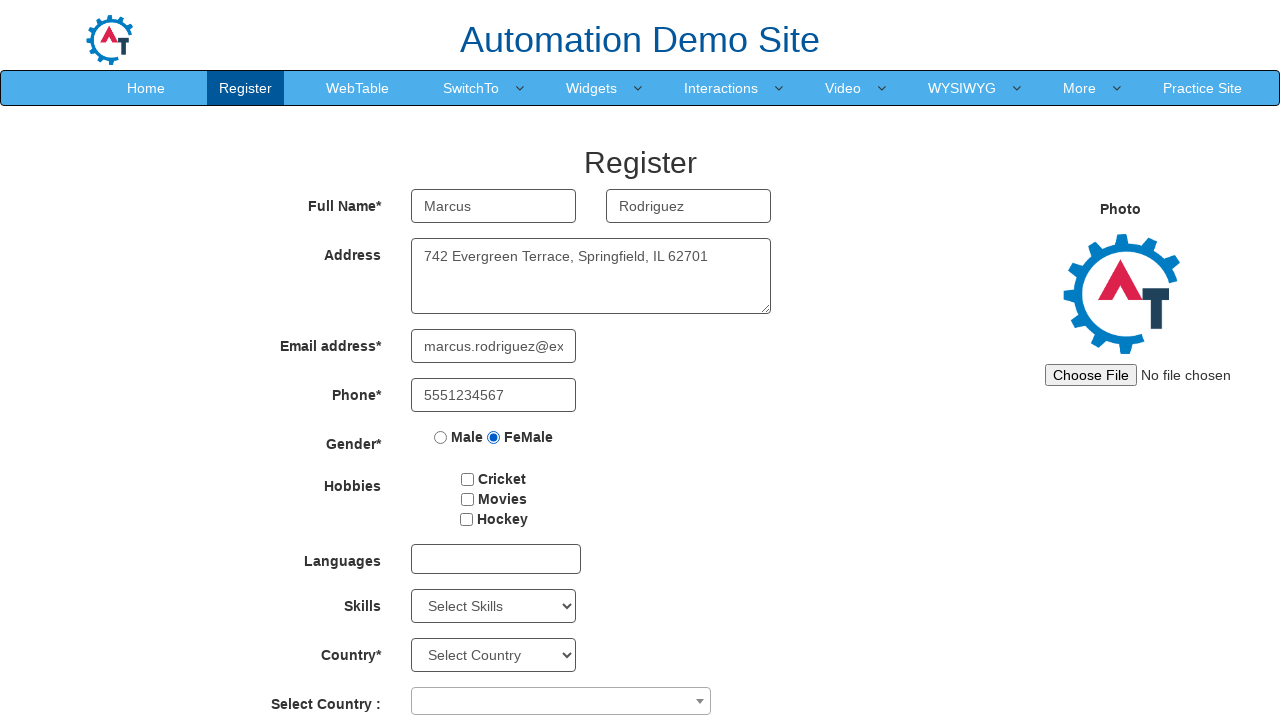

Selected Movies hobby at (467, 499) on input[value='Movies']
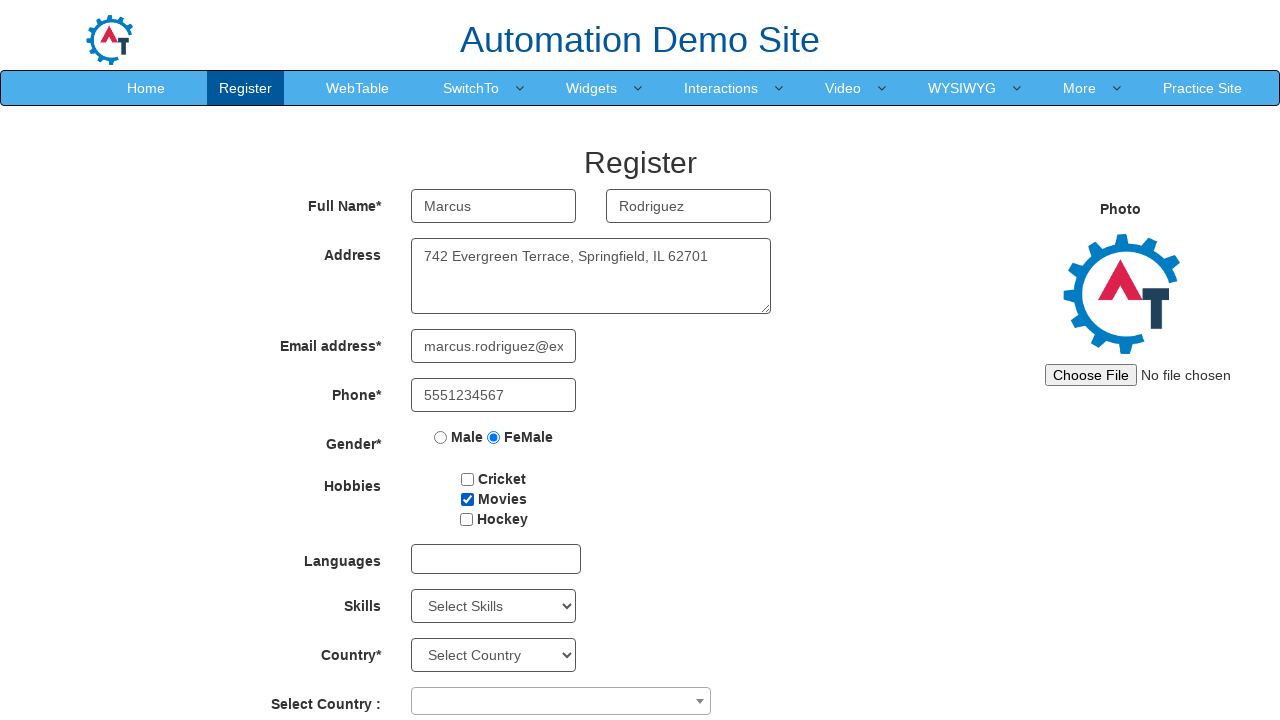

Scrolled down the page by 500 pixels
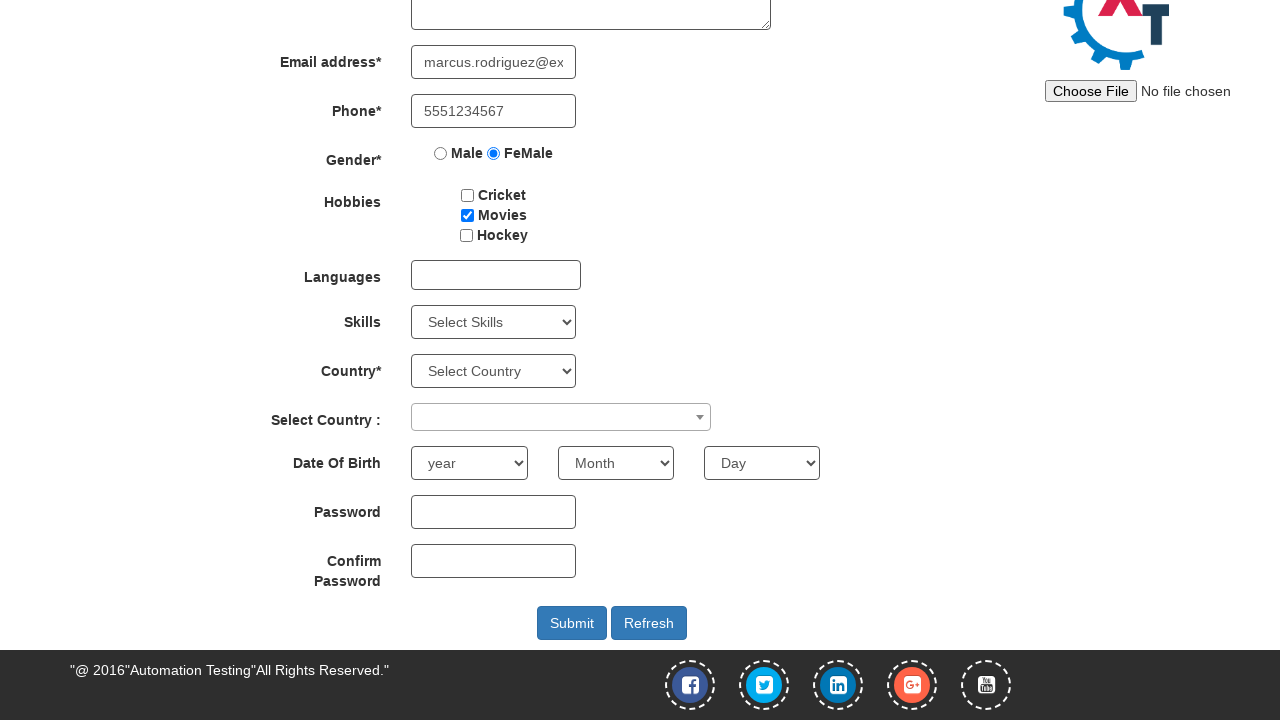

Clicked language dropdown to open options at (496, 275) on #msdd
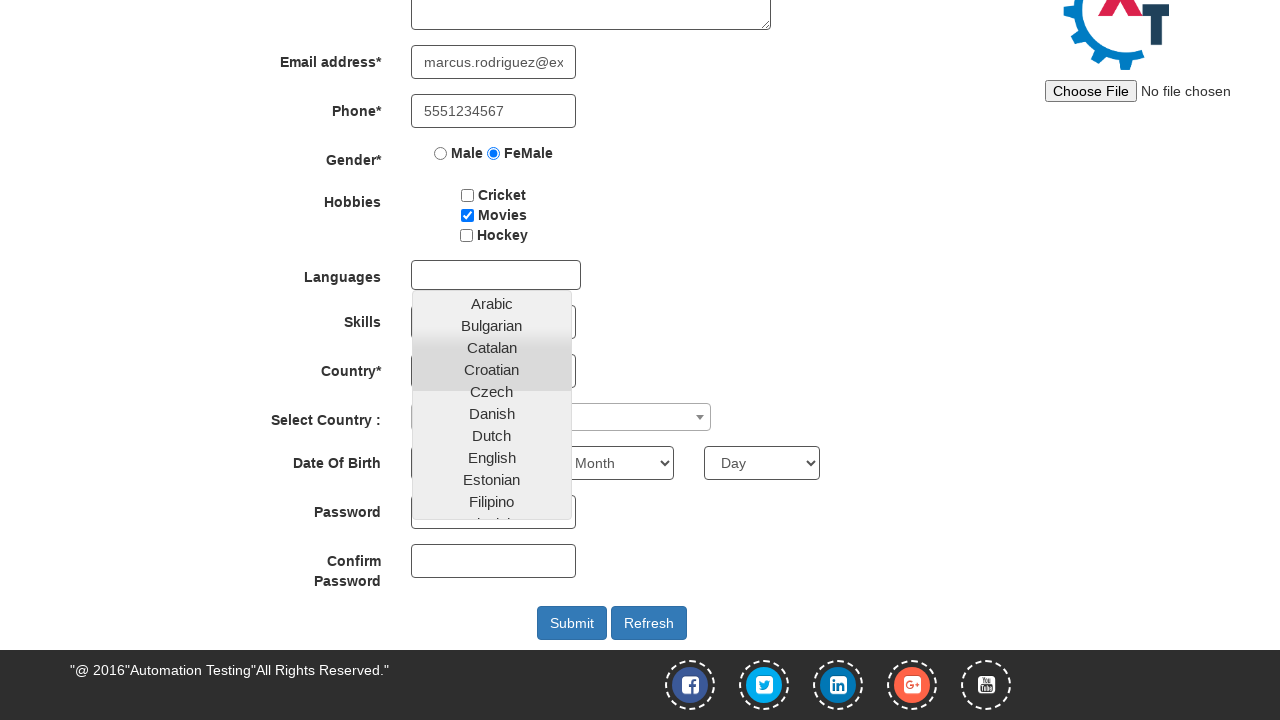

Selected 'Arabic' language from dropdown at (492, 303) on .ui-autocomplete.ui-front > li > a >> nth=0
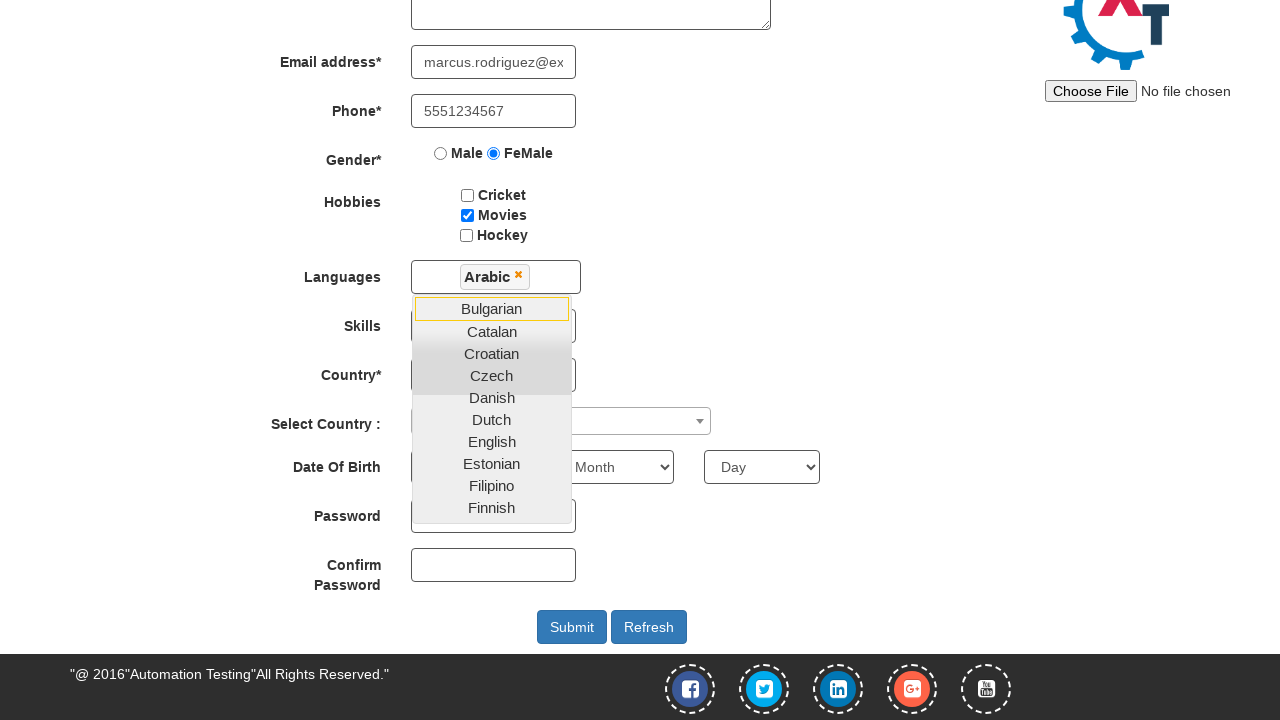

Selected 'English' language from dropdown at (492, 441) on .ui-autocomplete.ui-front > li > a >> nth=7
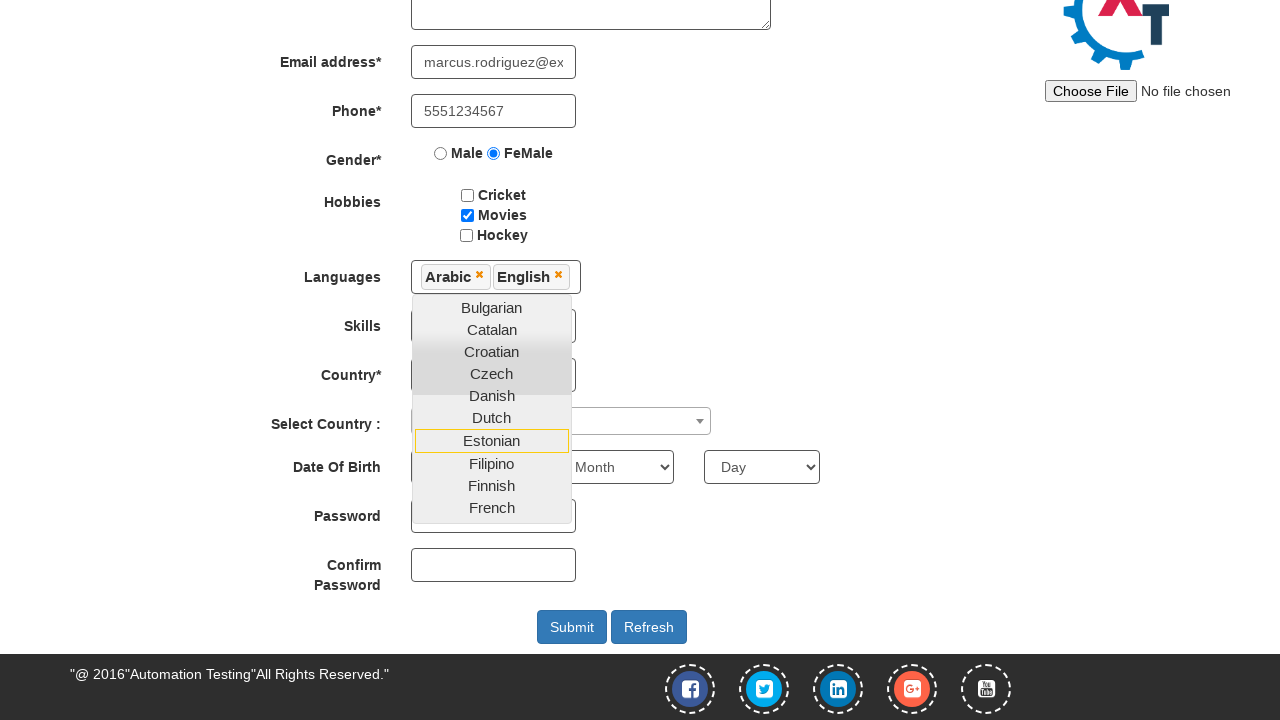

Selected 'Estonian' language from dropdown at (492, 440) on .ui-autocomplete.ui-front > li > a >> nth=8
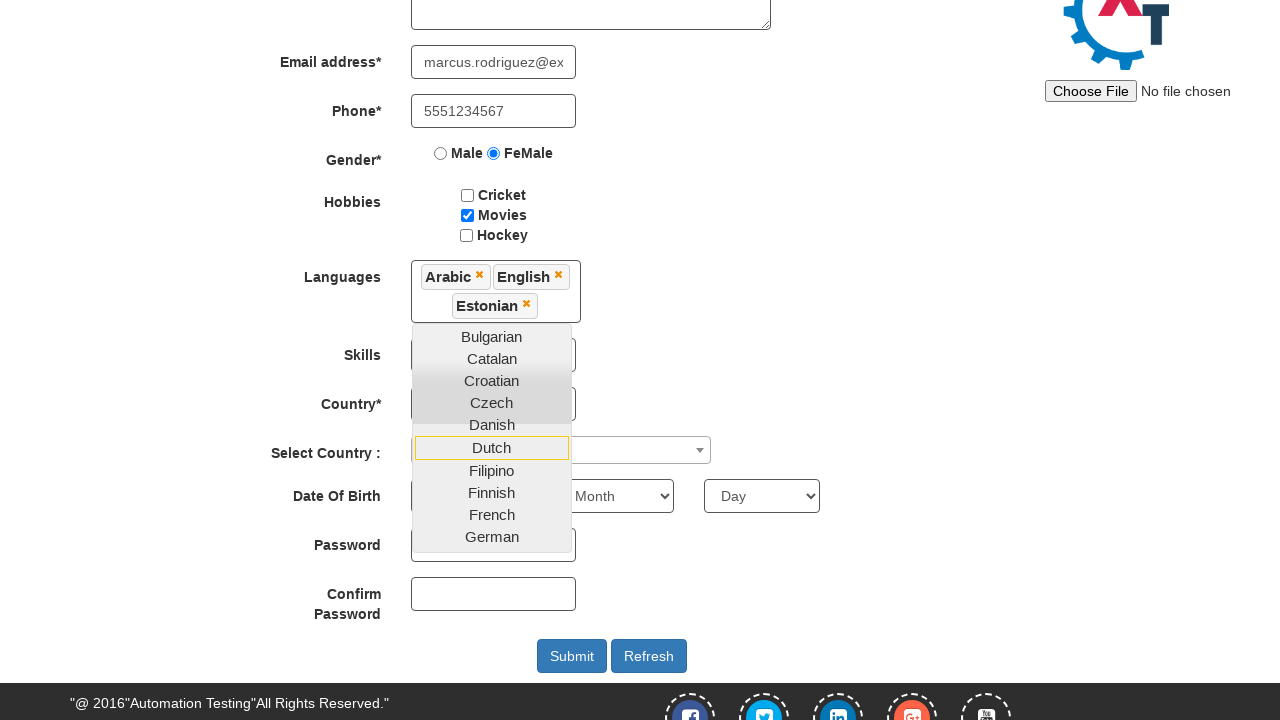

Clicked phone field to close language dropdown at (494, 111) on input[type='tel']
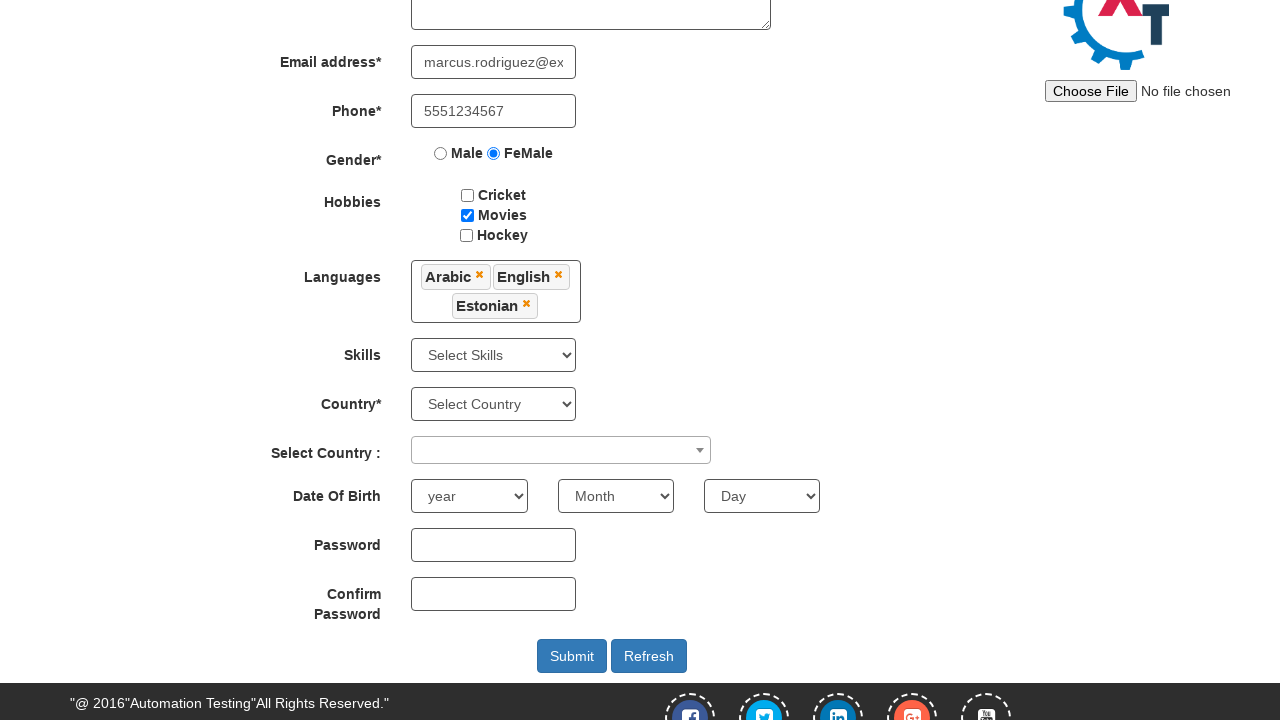

Clicked country combobox to open dropdown at (561, 450) on span[role='combobox']
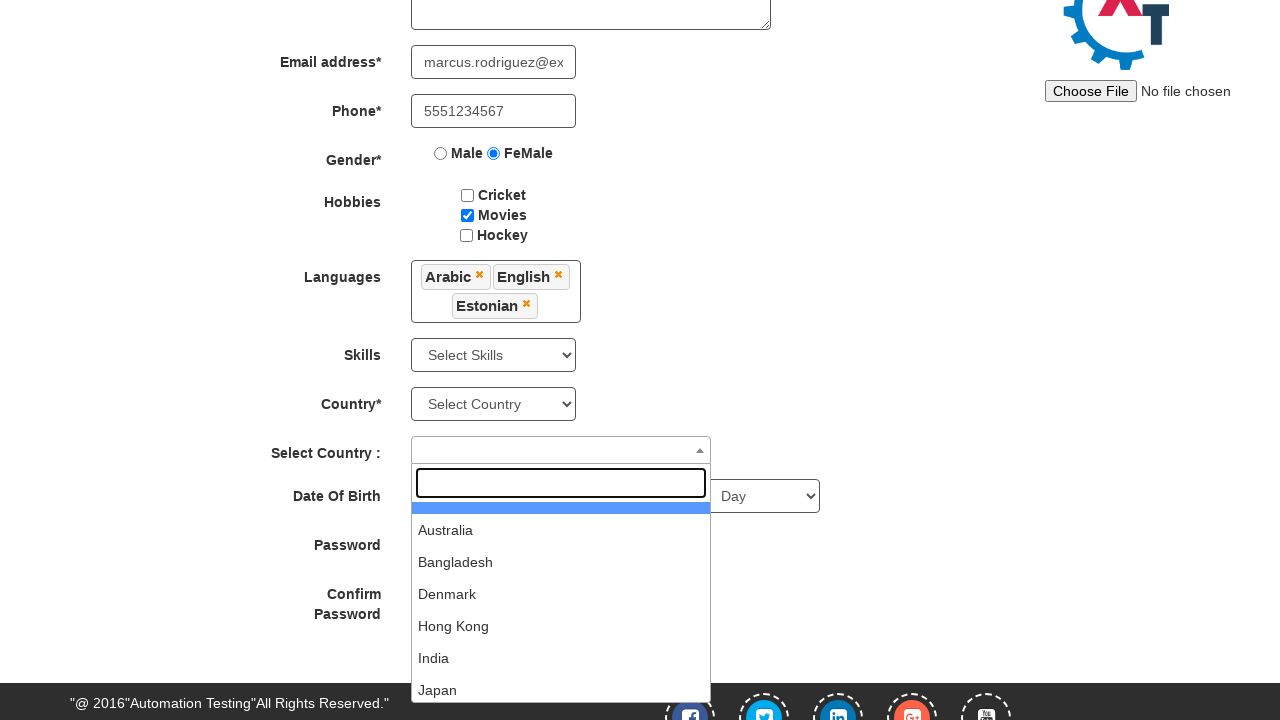

Typed 'Australia' in country search field on .select2-search__field
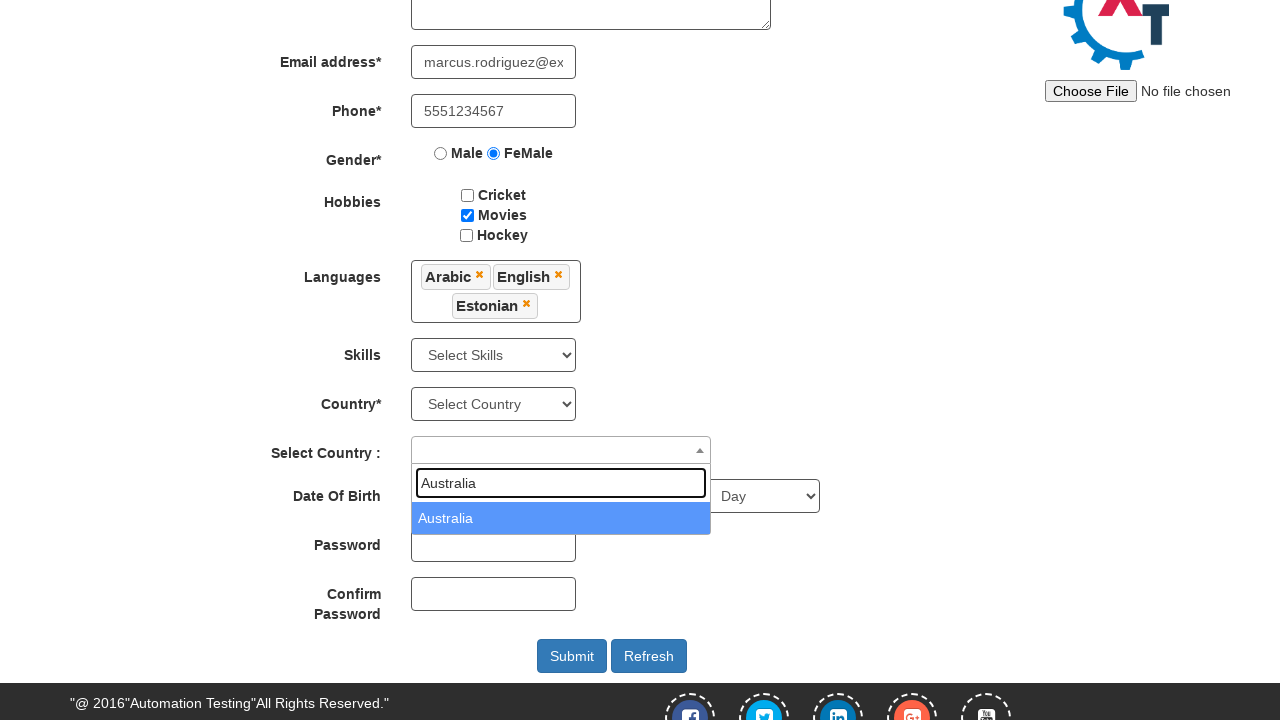

Pressed Enter to select Australia as country on .select2-search__field
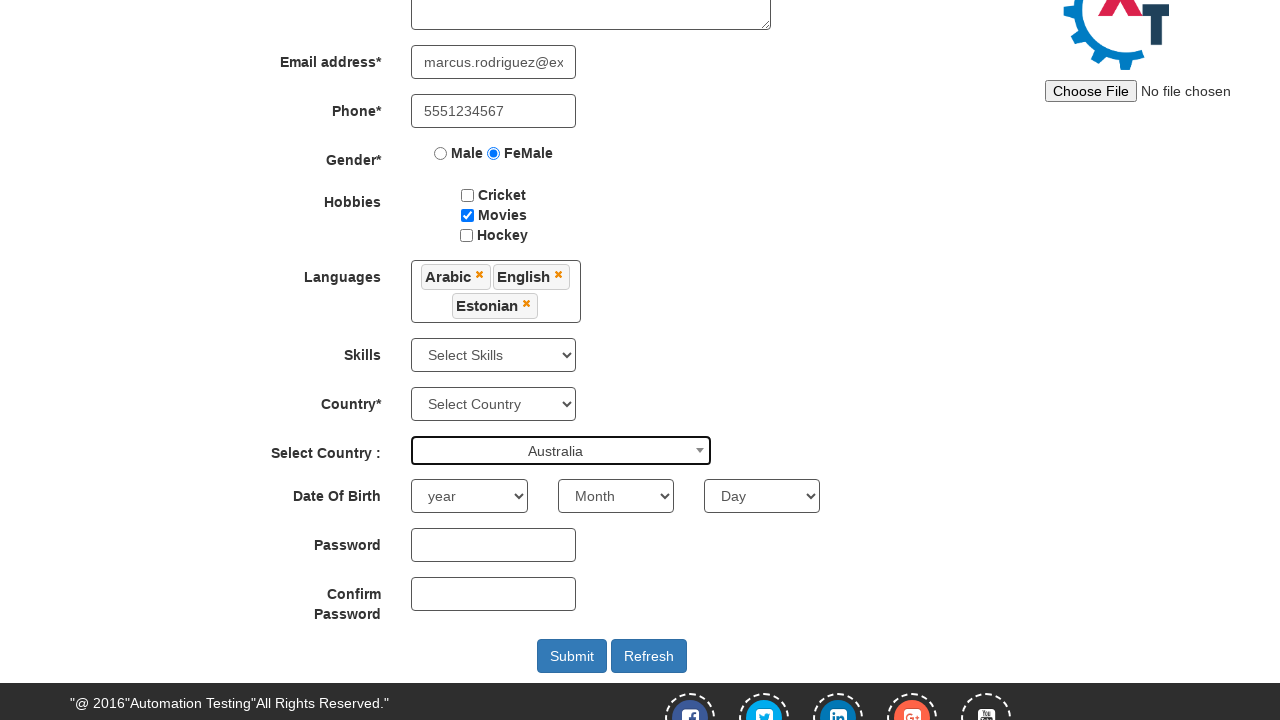

Selected birth year '1995' from dropdown on #yearbox
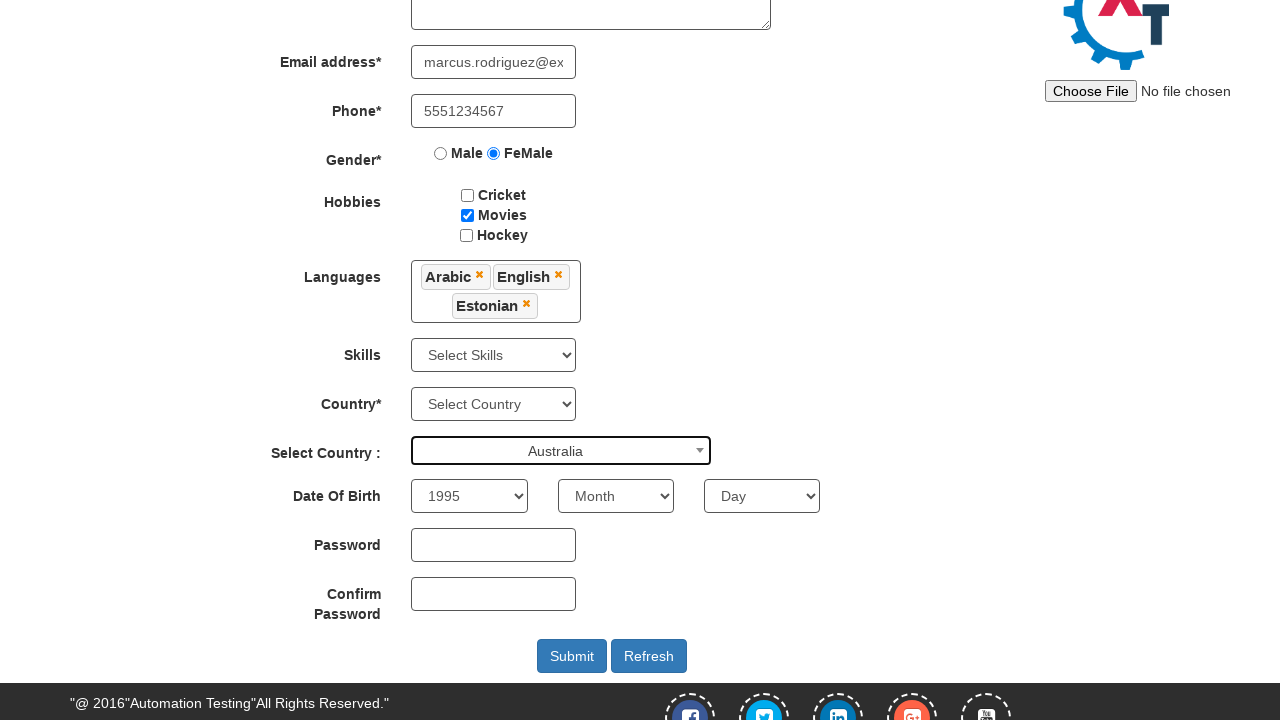

Clicked year box to confirm selection at (469, 496) on #yearbox
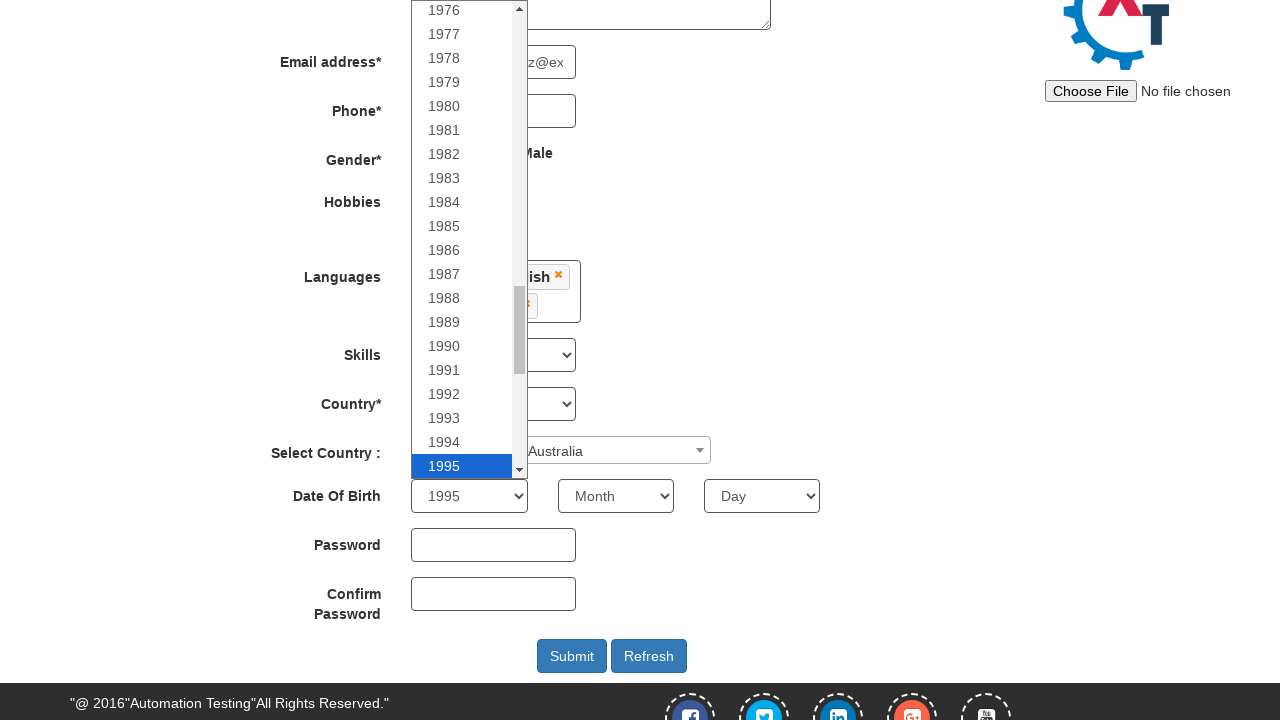

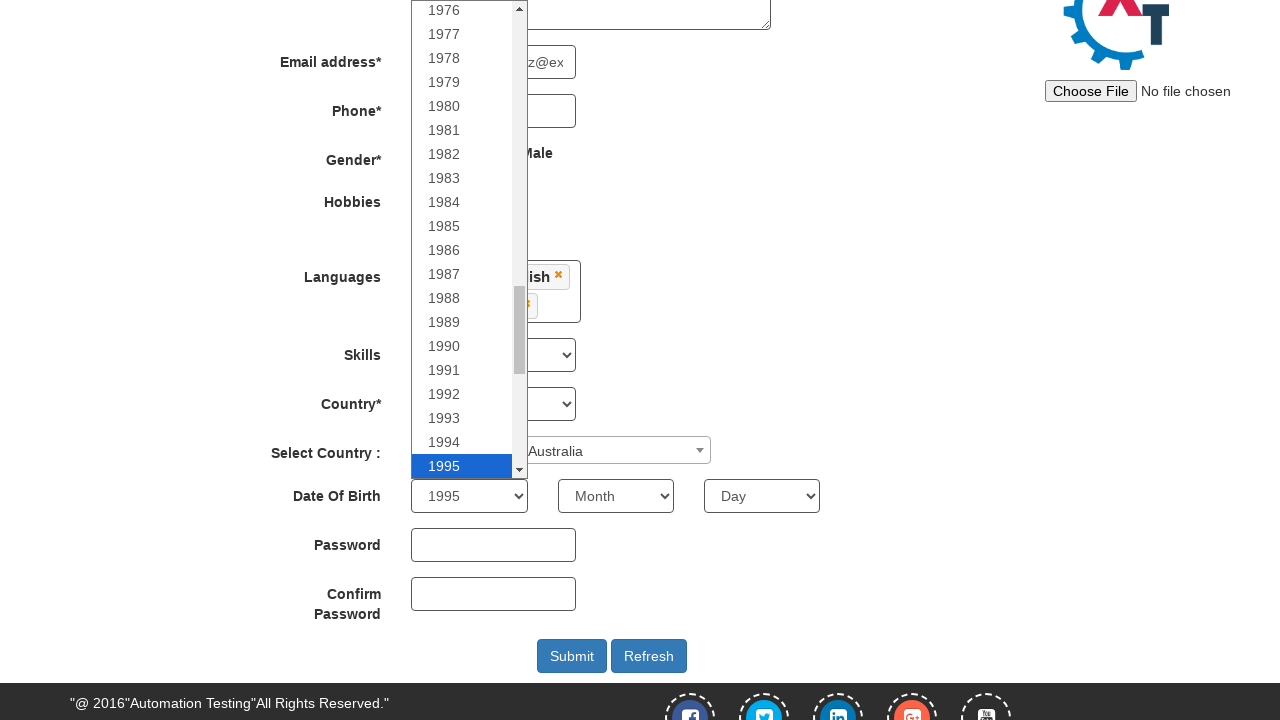